Tests faculty search functionality by navigating to search page, selecting faculty and study form options, and submitting the search

Starting URL: https://portal.ujep.cz/portal/studium/prohlizeni.html

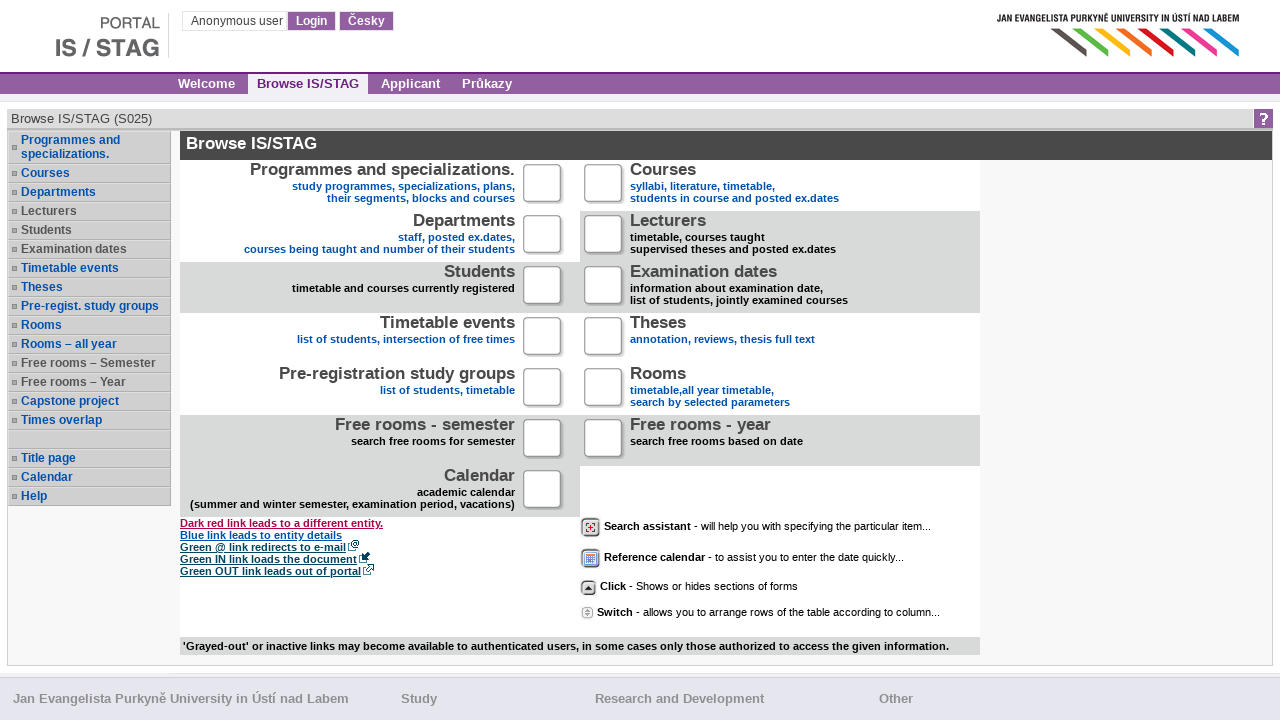

Waited for page to load
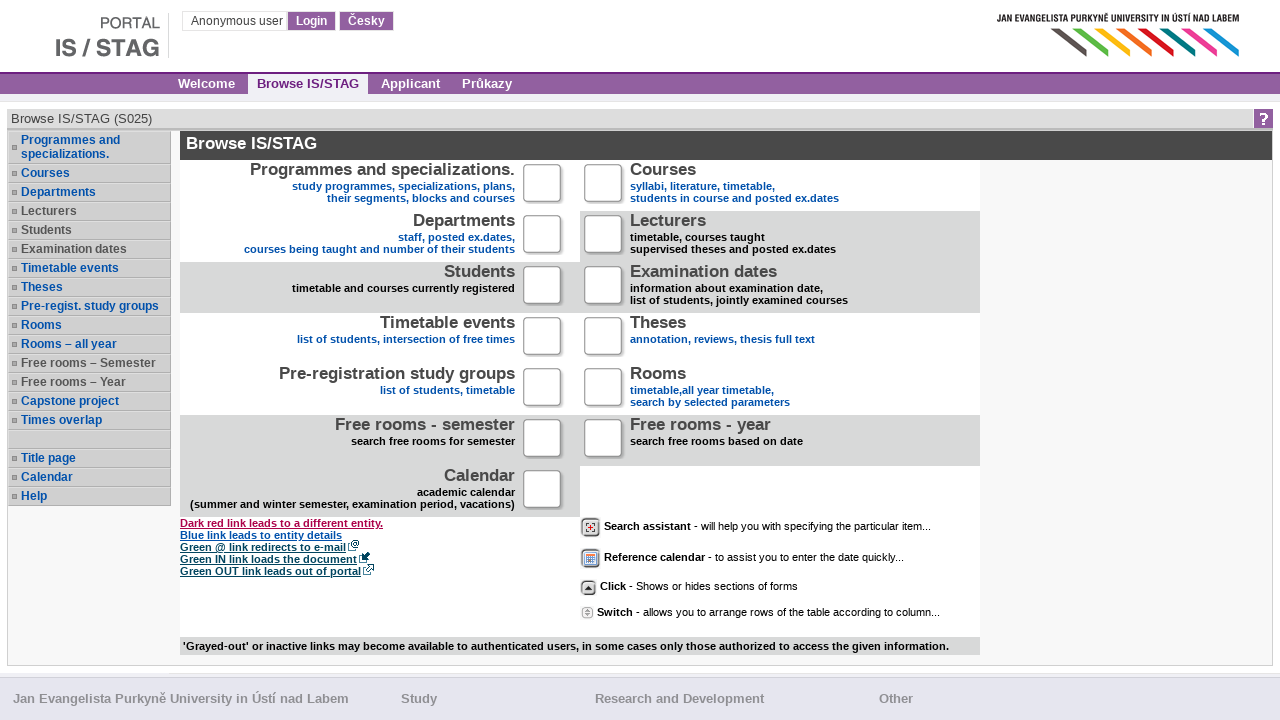

Clicked link to navigate to search page at (382, 169) on .xg_stag_a_titulka
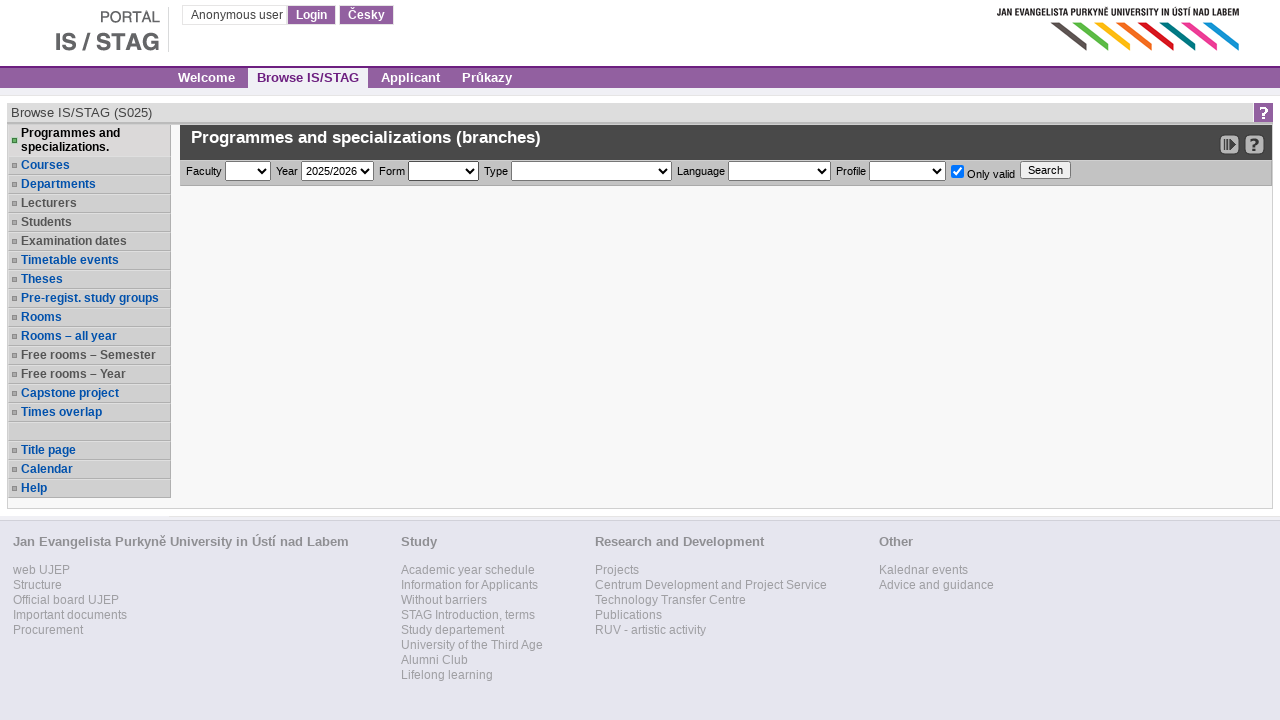

Search form loaded successfully
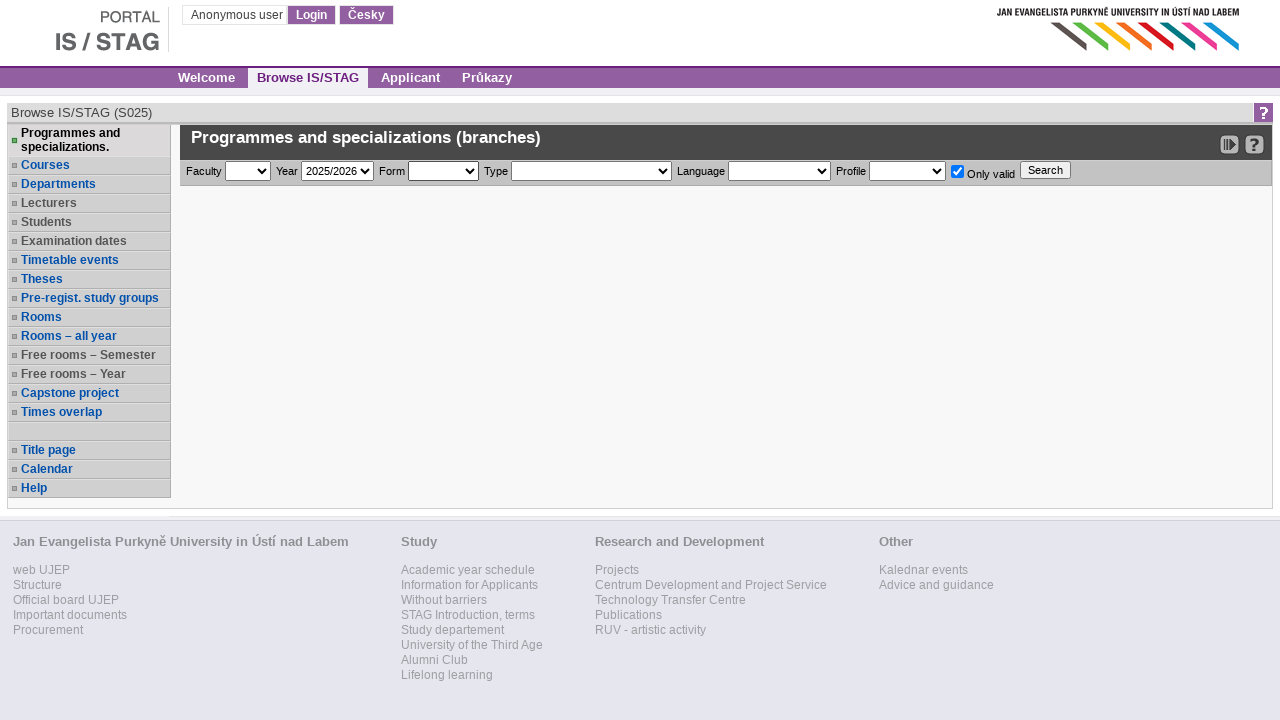

Selected faculty option FSE on #browserFakulta
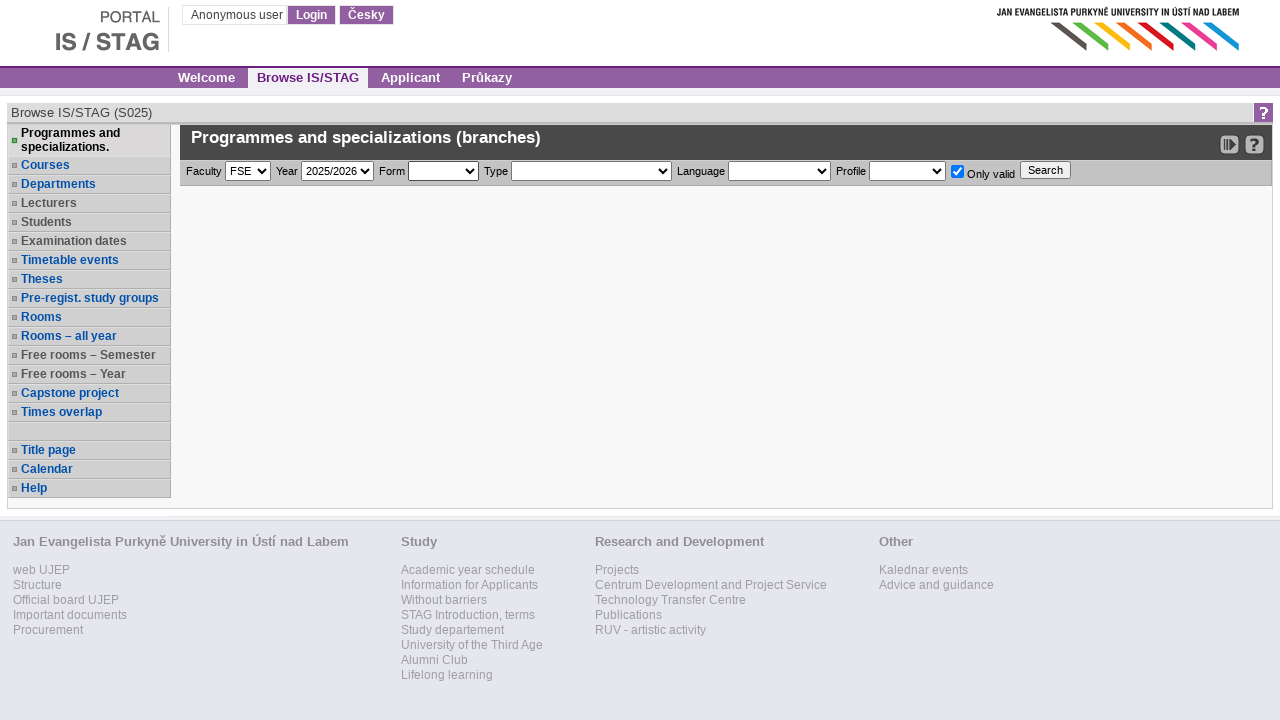

Selected study form option P (Prezenční studium) on #searchForma
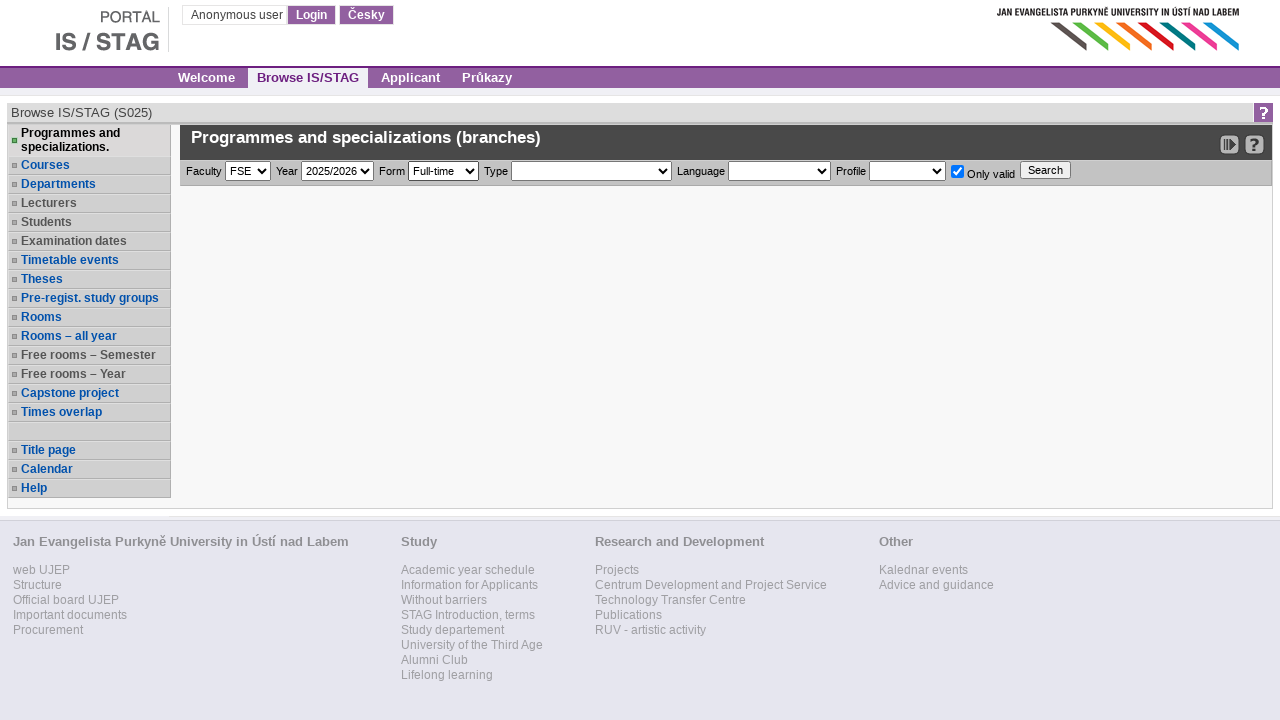

Clicked search submit button at (1046, 170) on #searchProgramySubmit
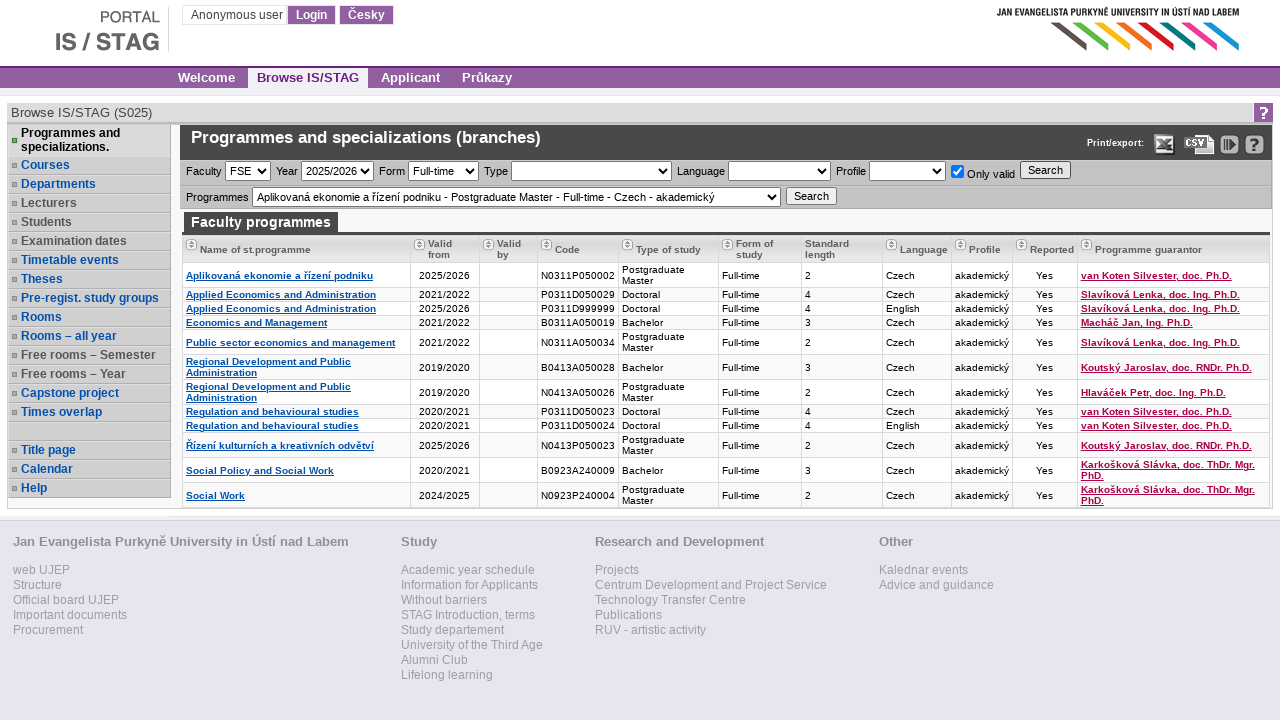

Search results loaded and displayed
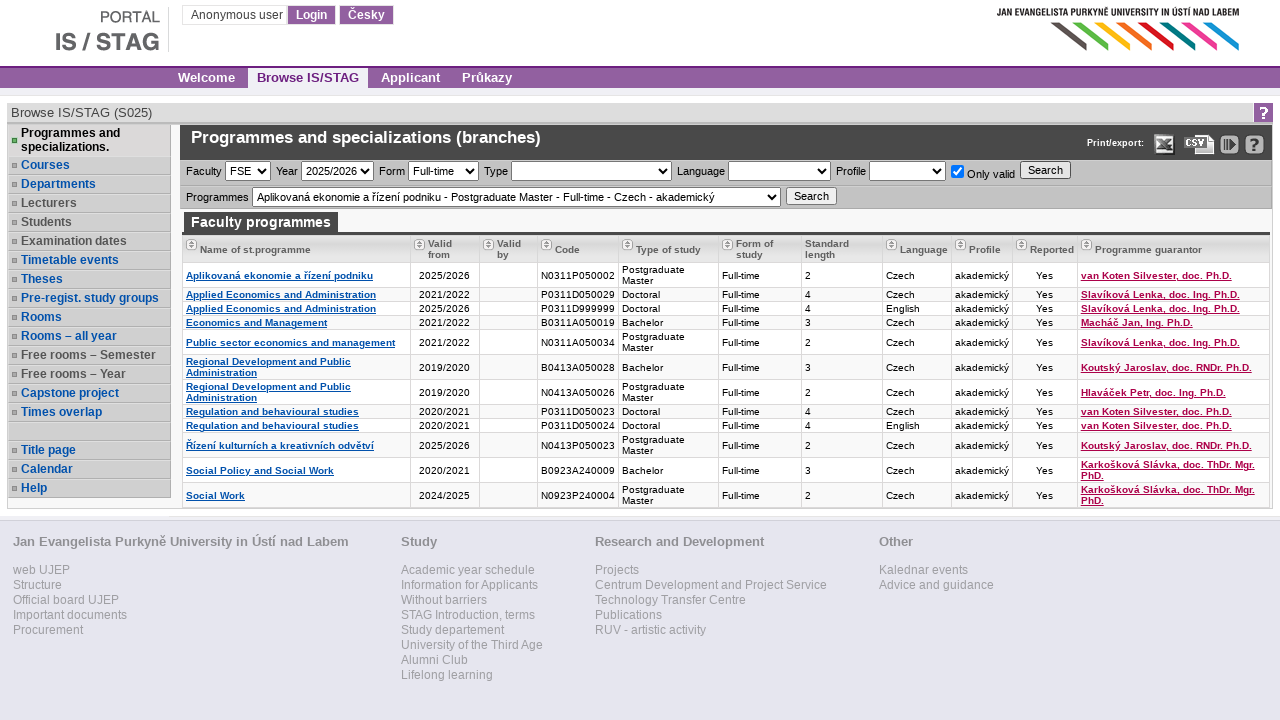

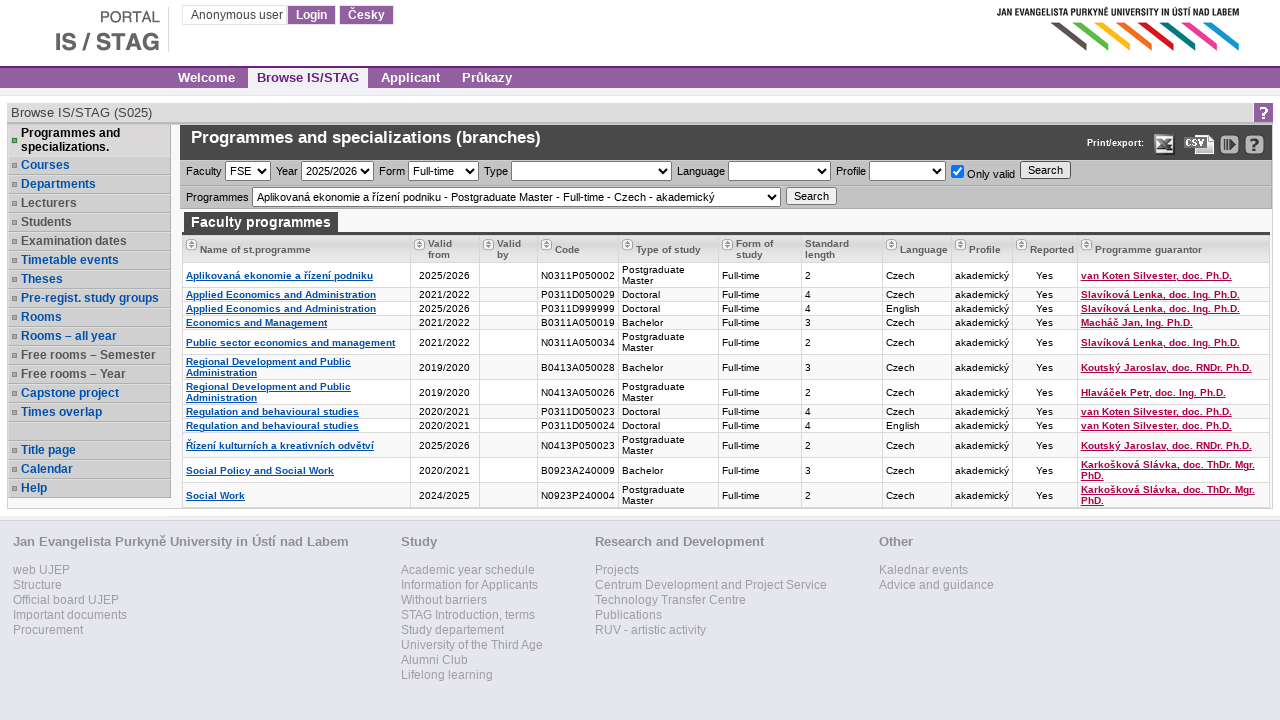